Navigates to Syntaxtechs.com homepage and retrieves the page title to verify the page loads correctly.

Starting URL: http://Syntaxtechs.com

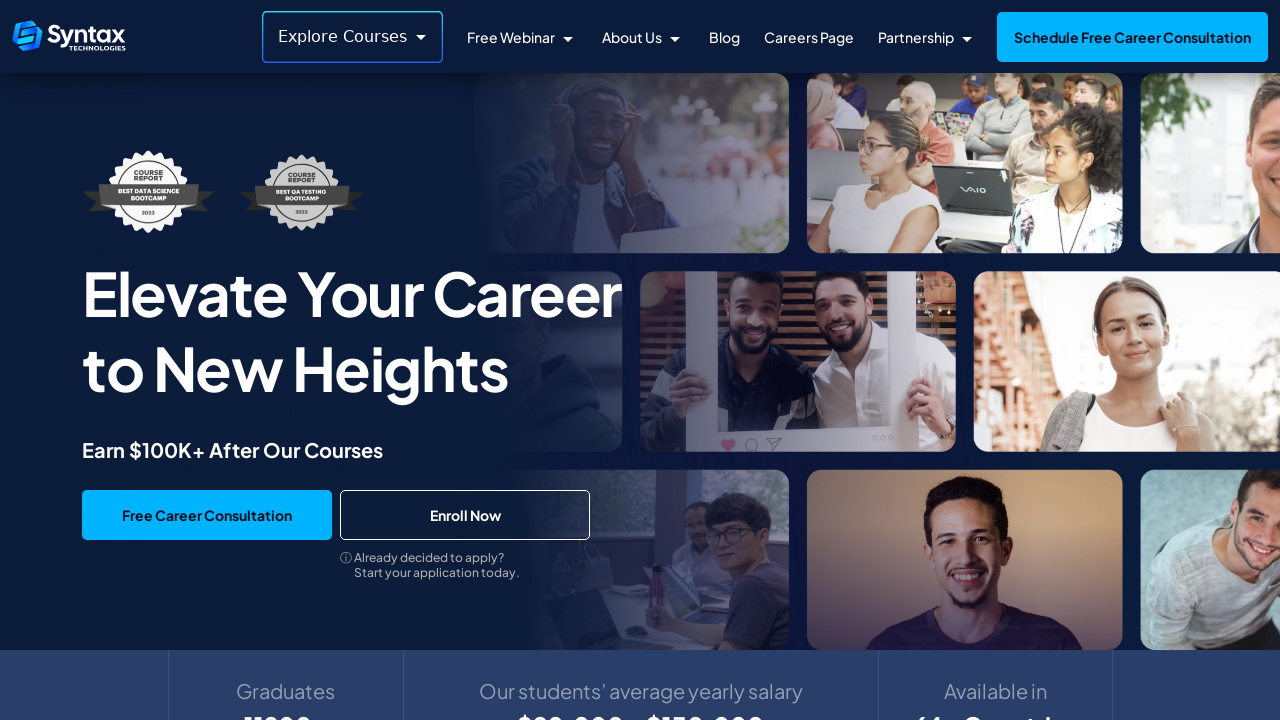

Waited for page to reach domcontentloaded state
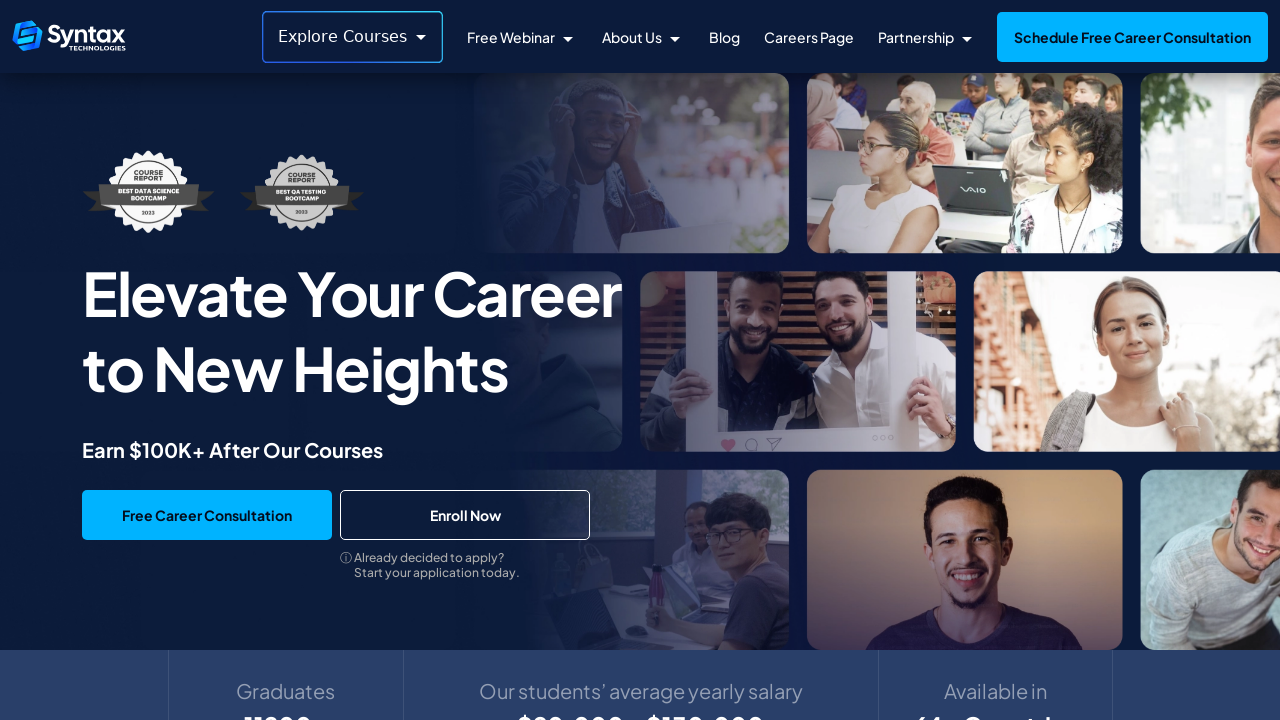

Retrieved page title: Syntax Technologies: Top Online Courses & Certifications
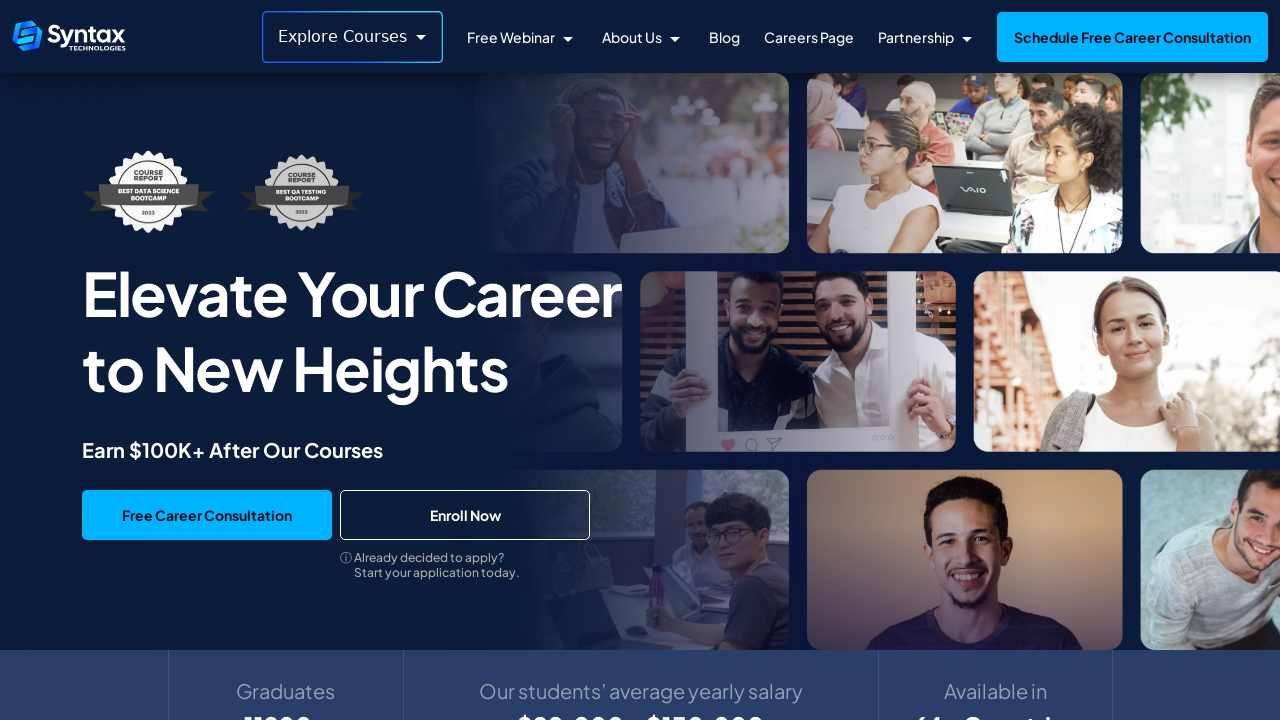

Printed page title to console
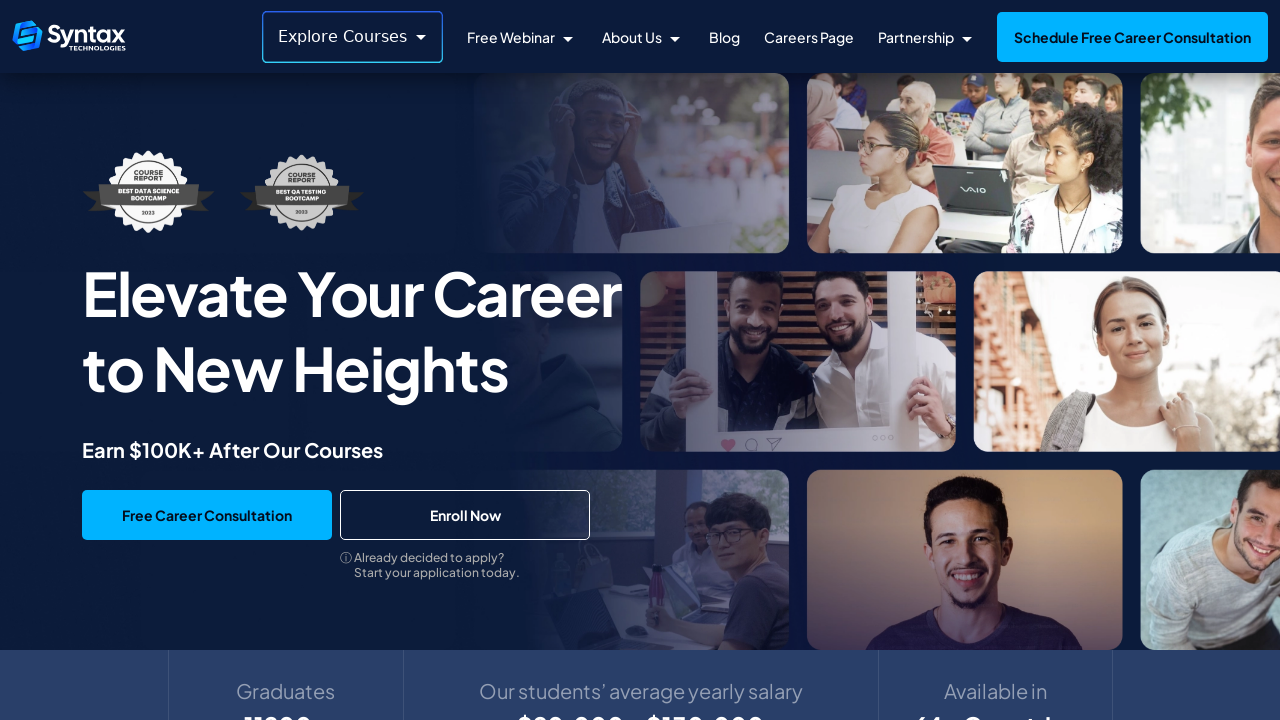

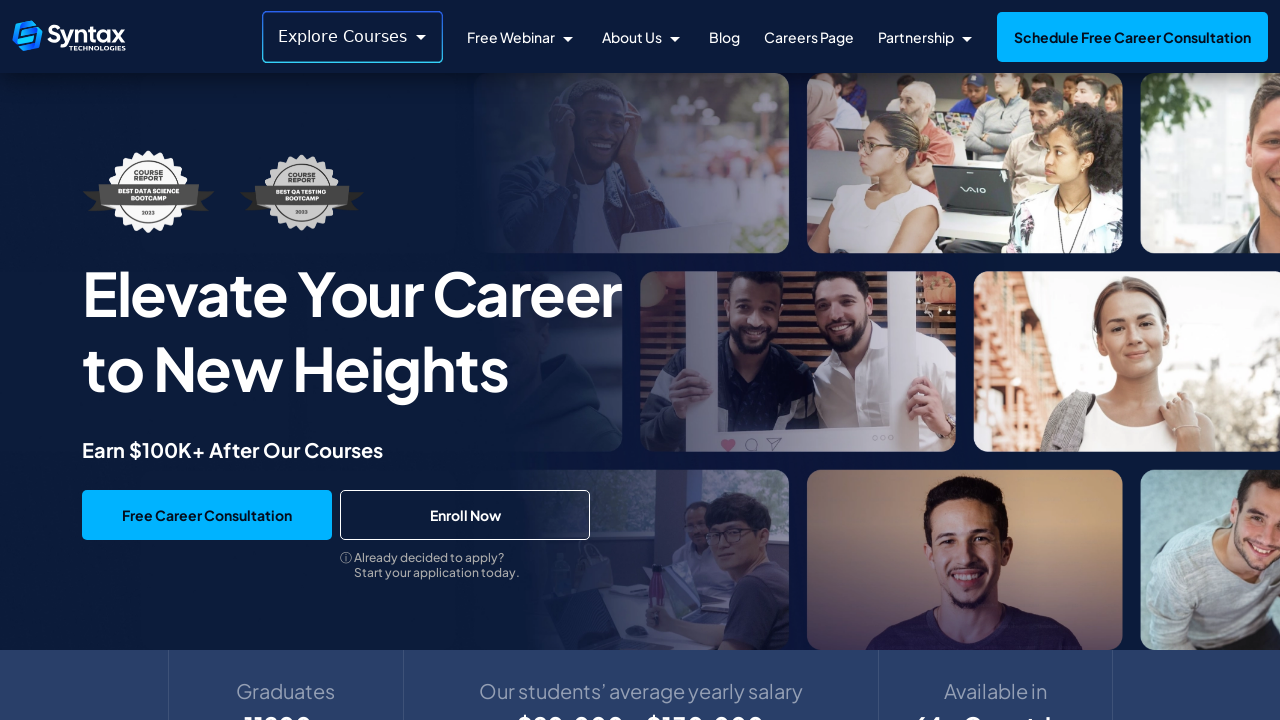